Tests jQuery UI slider widgets by interacting with a horizontal slider (moving right and left) and a vertical slider (moving down and up), switching between iframes to access each slider.

Starting URL: https://jqueryui.com/slider

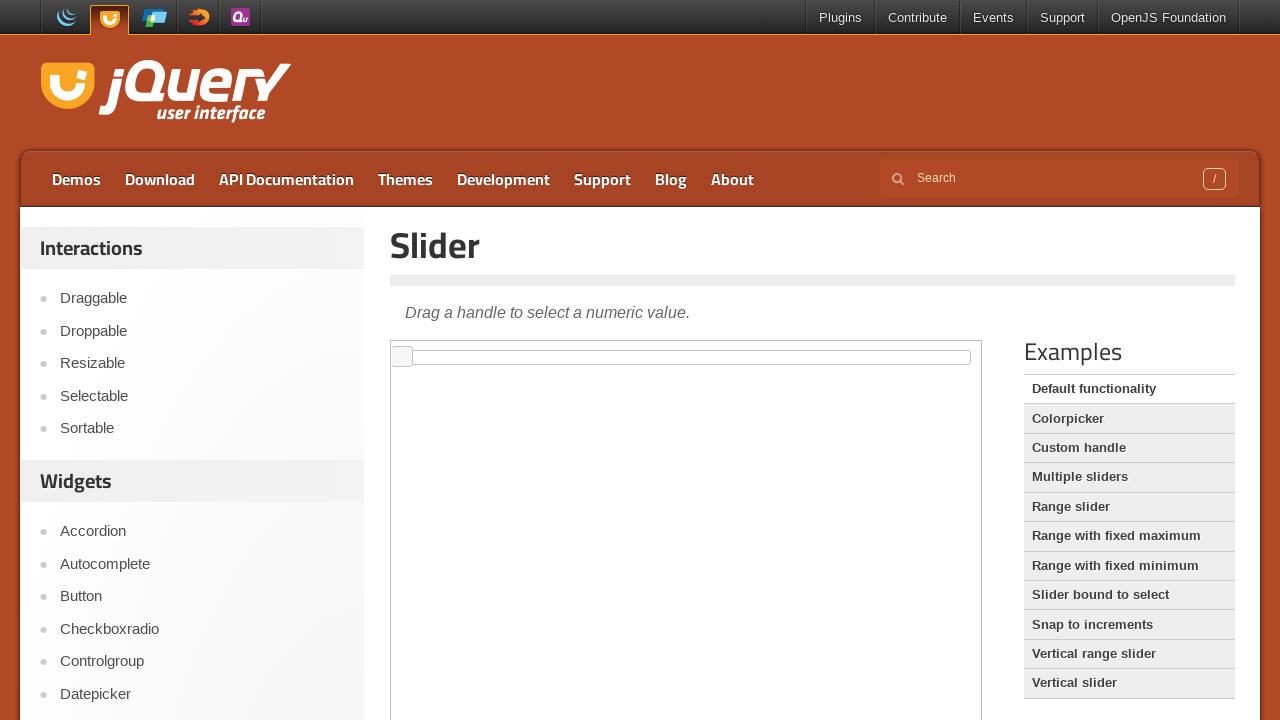

Located horizontal slider iframe and slider element
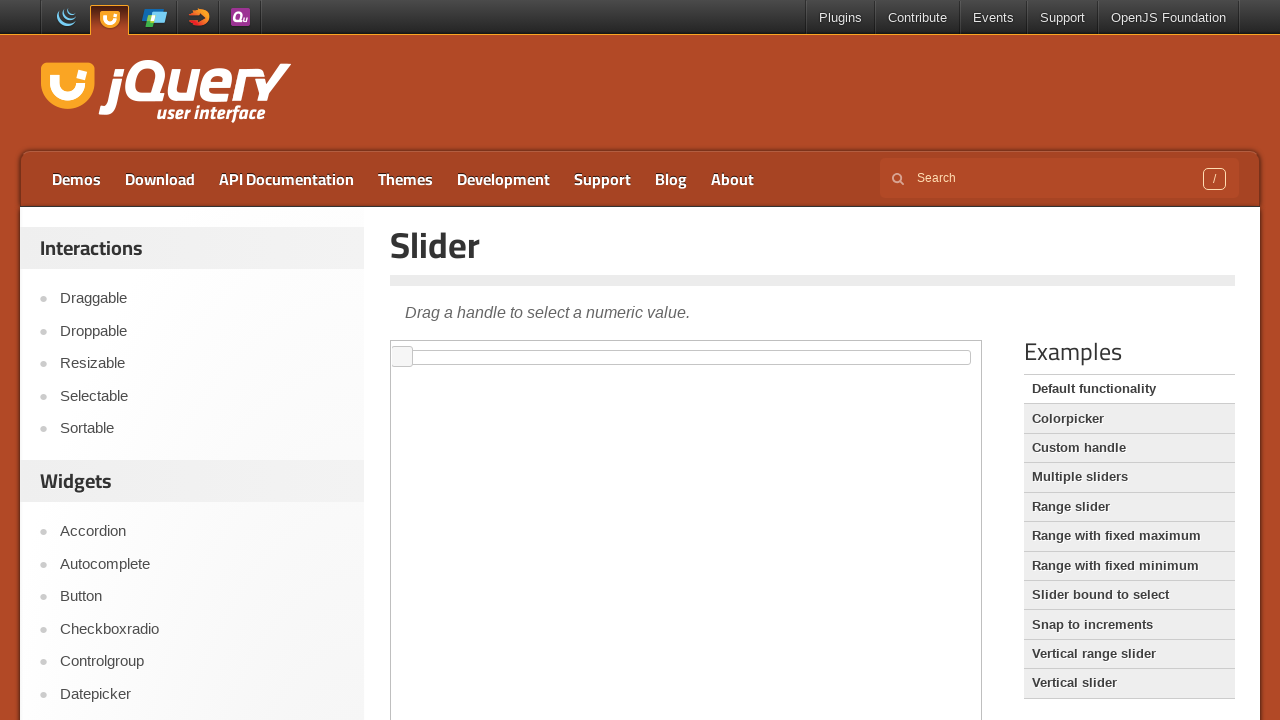

Horizontal slider became visible
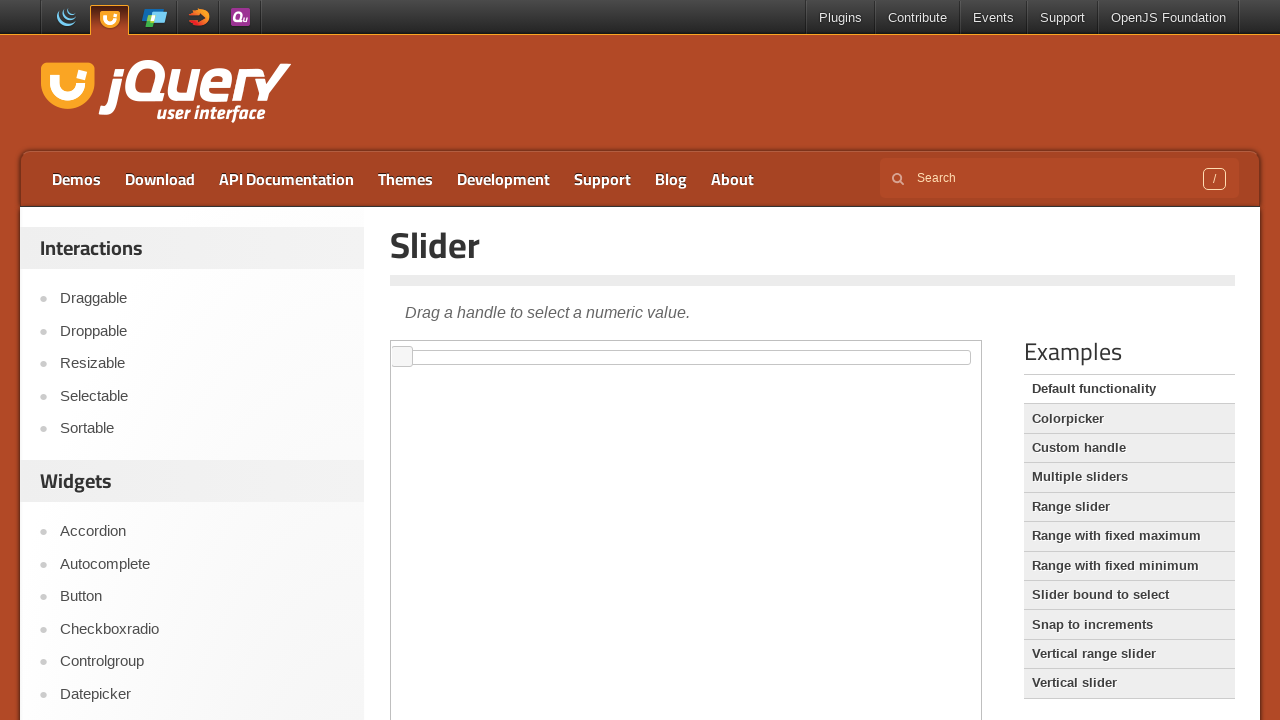

Located horizontal slider handle
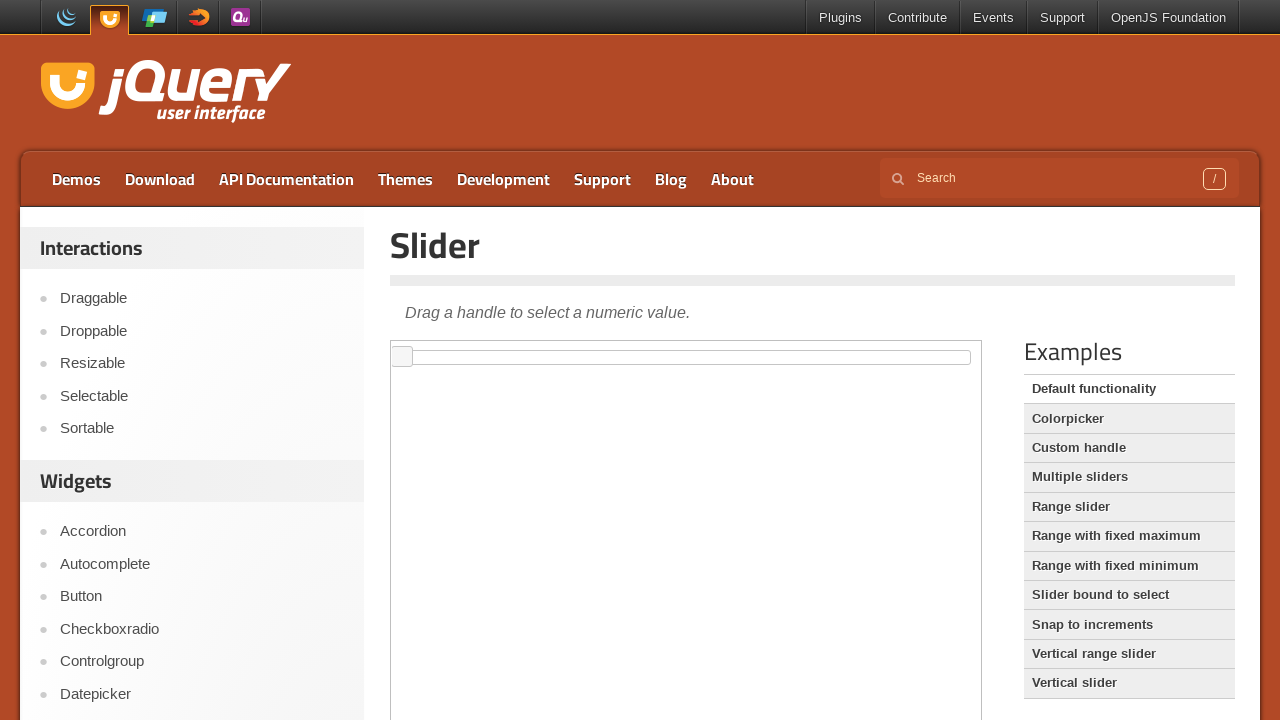

Dragged horizontal slider handle to the right by 100px at (493, 347)
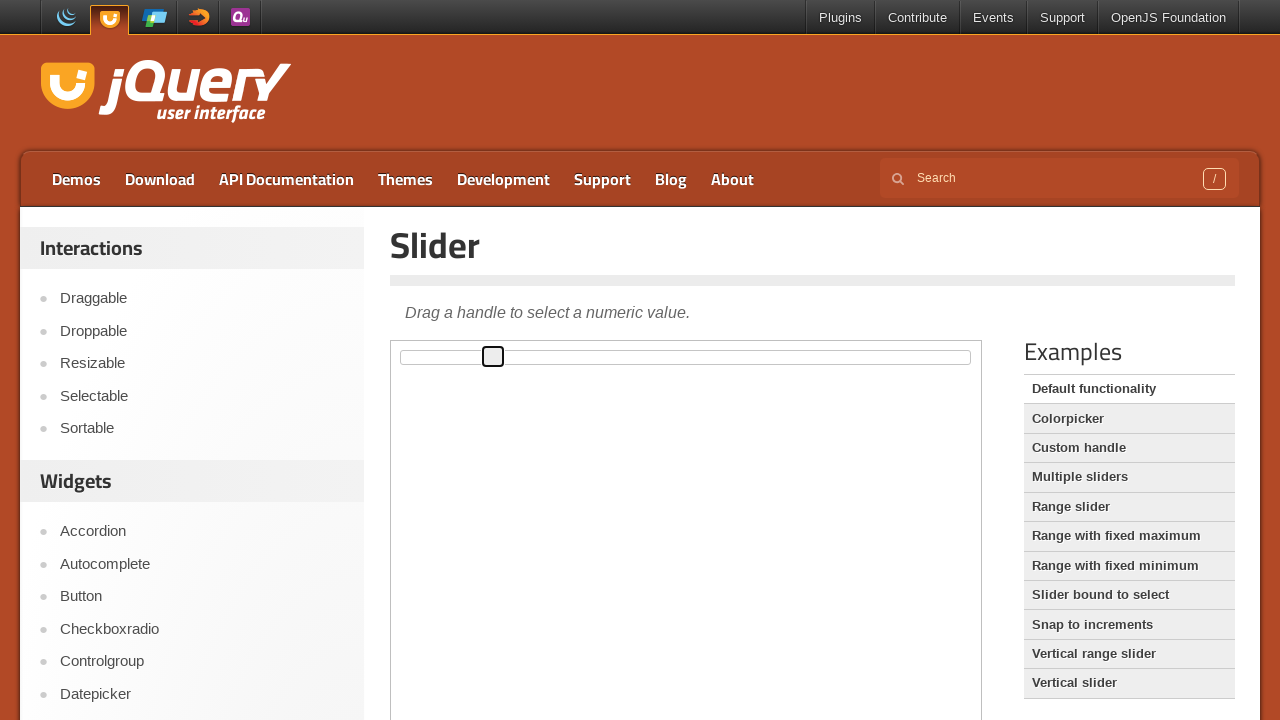

Dragged horizontal slider handle to the left by 100px at (384, 347)
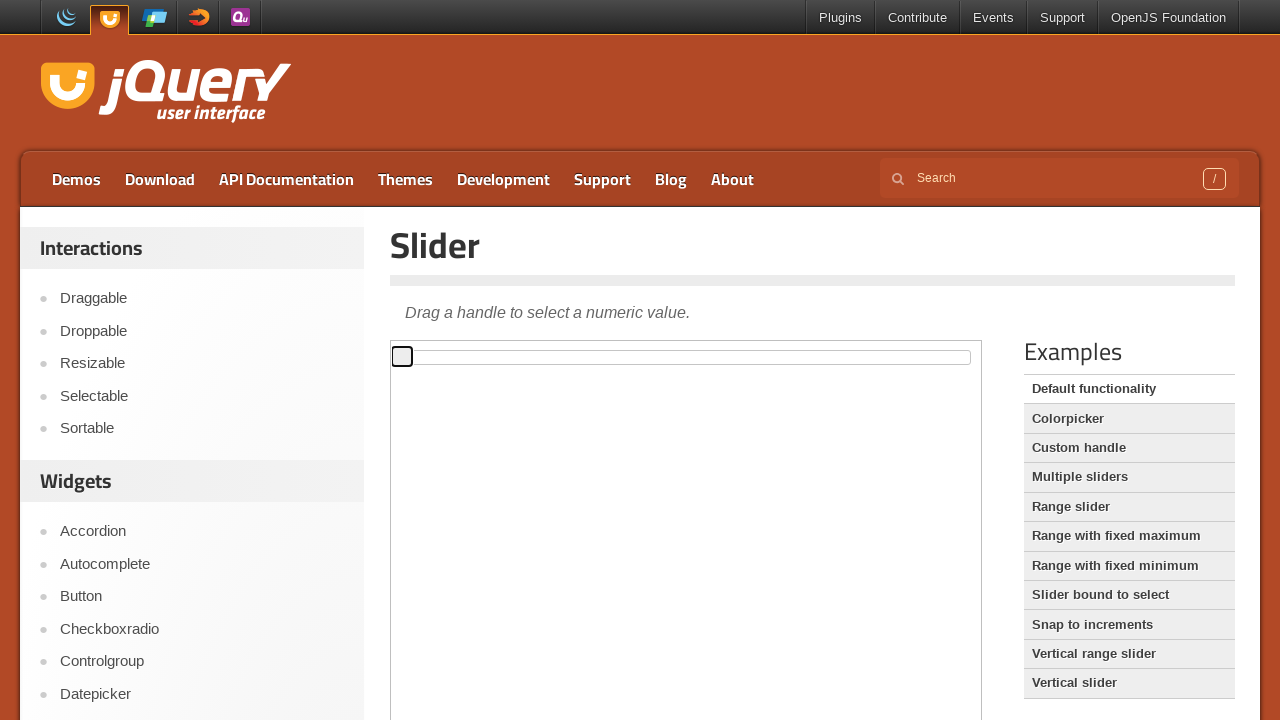

Clicked on 'Vertical slider' link at (1129, 683) on a:has-text('Vertical slider')
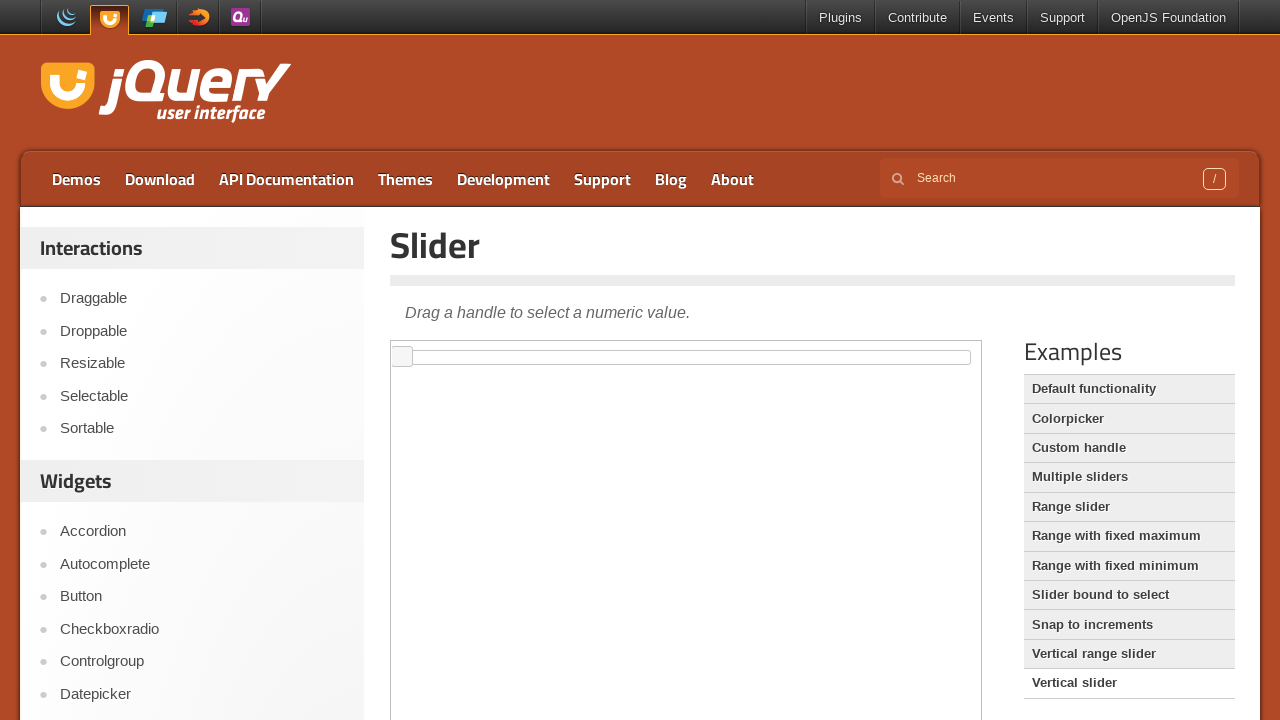

Page loaded and network became idle
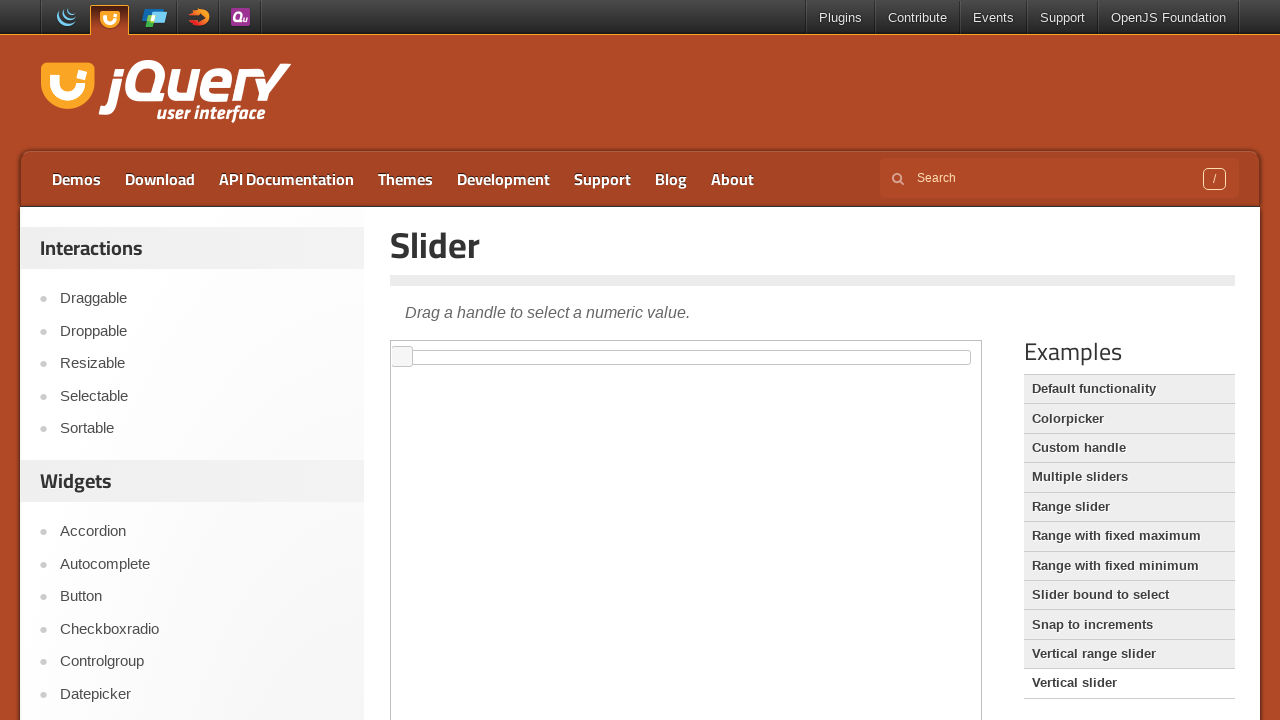

Located vertical slider iframe and slider element
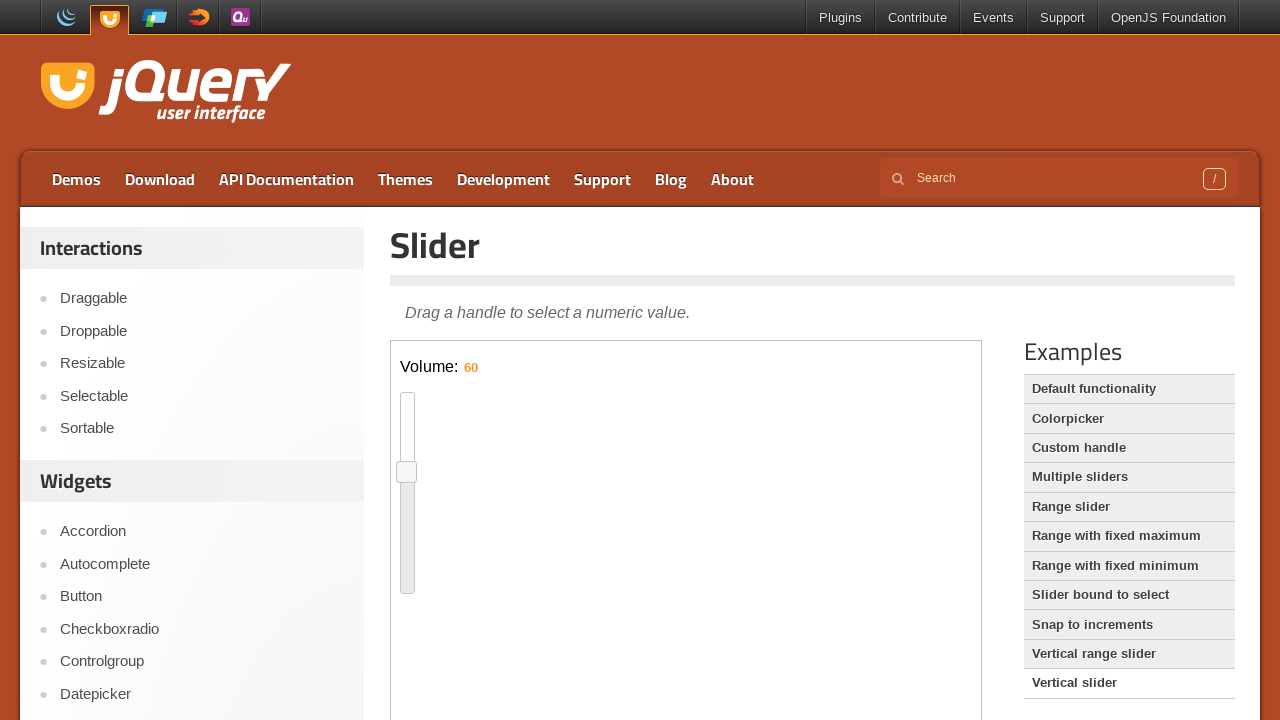

Vertical slider became visible
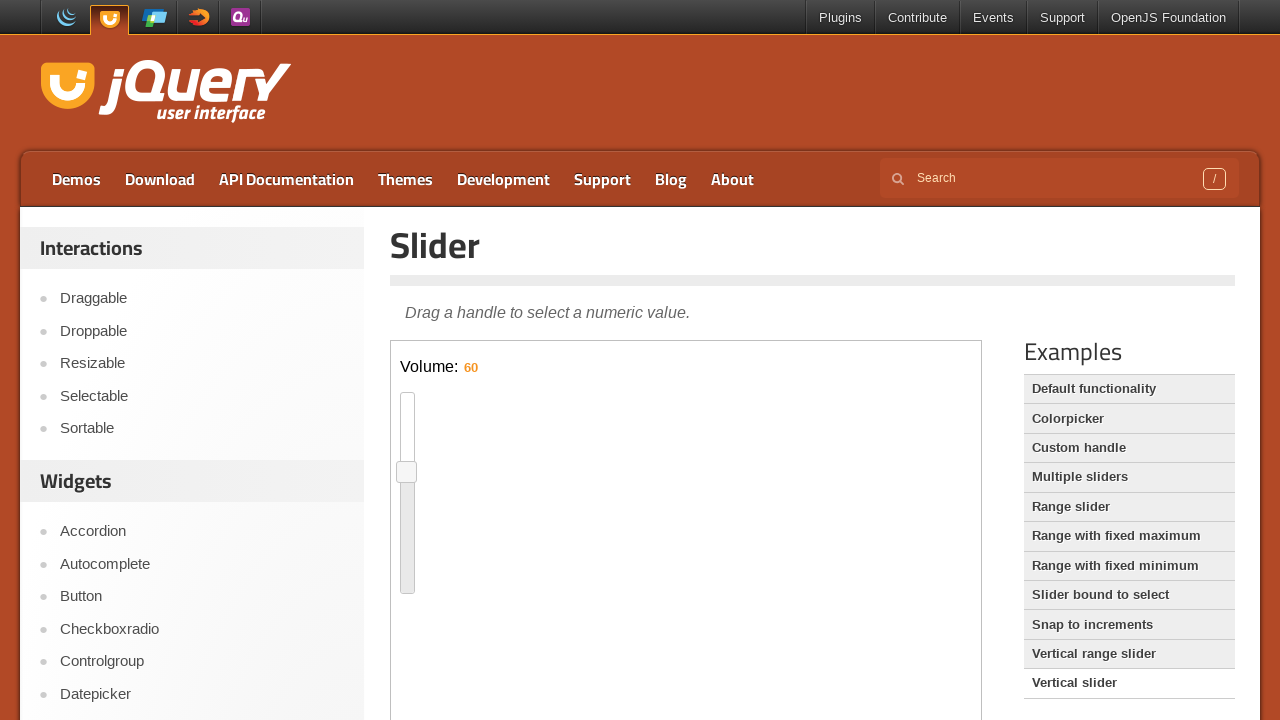

Located vertical slider handle
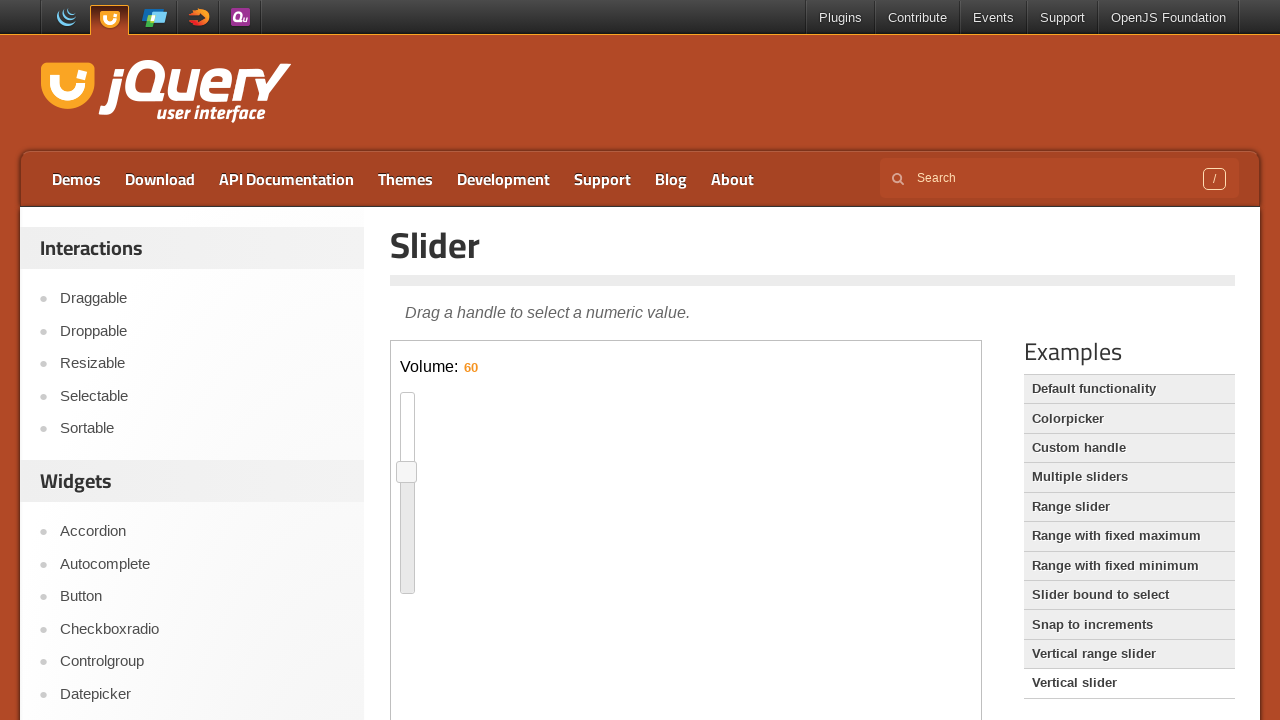

Dragged vertical slider handle down by 100px at (397, 562)
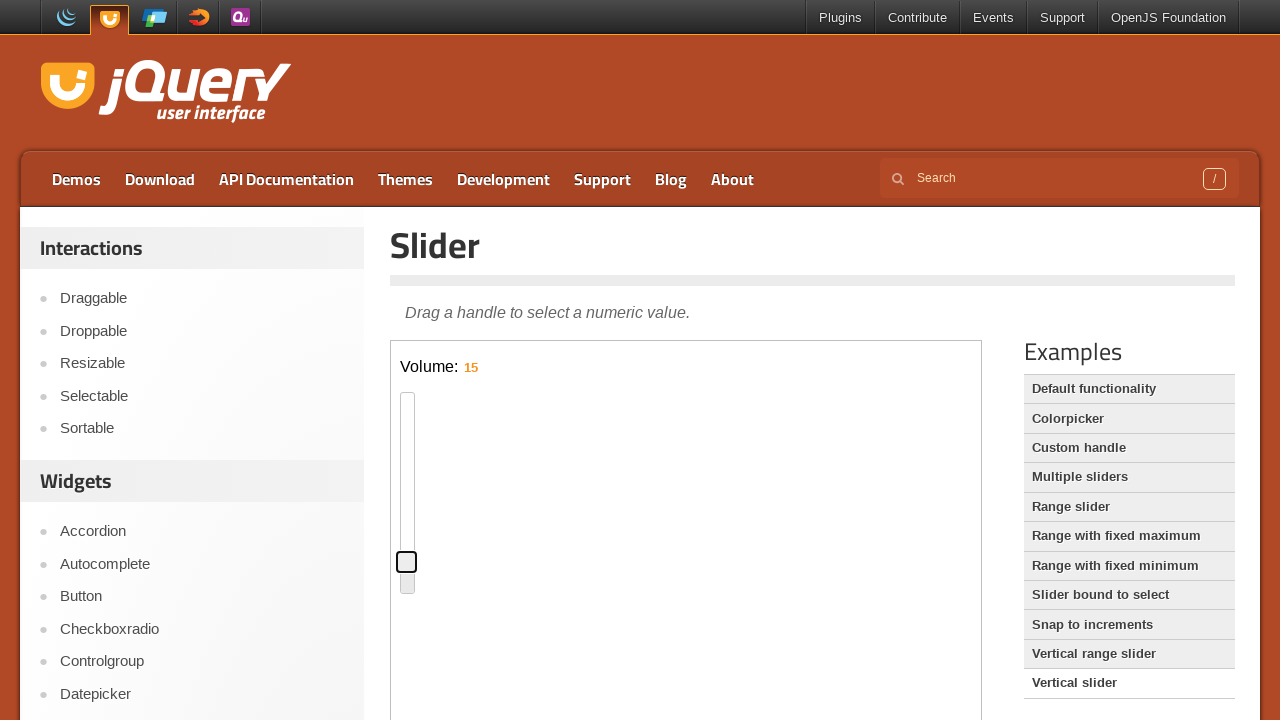

Dragged vertical slider handle up by 100px at (397, 452)
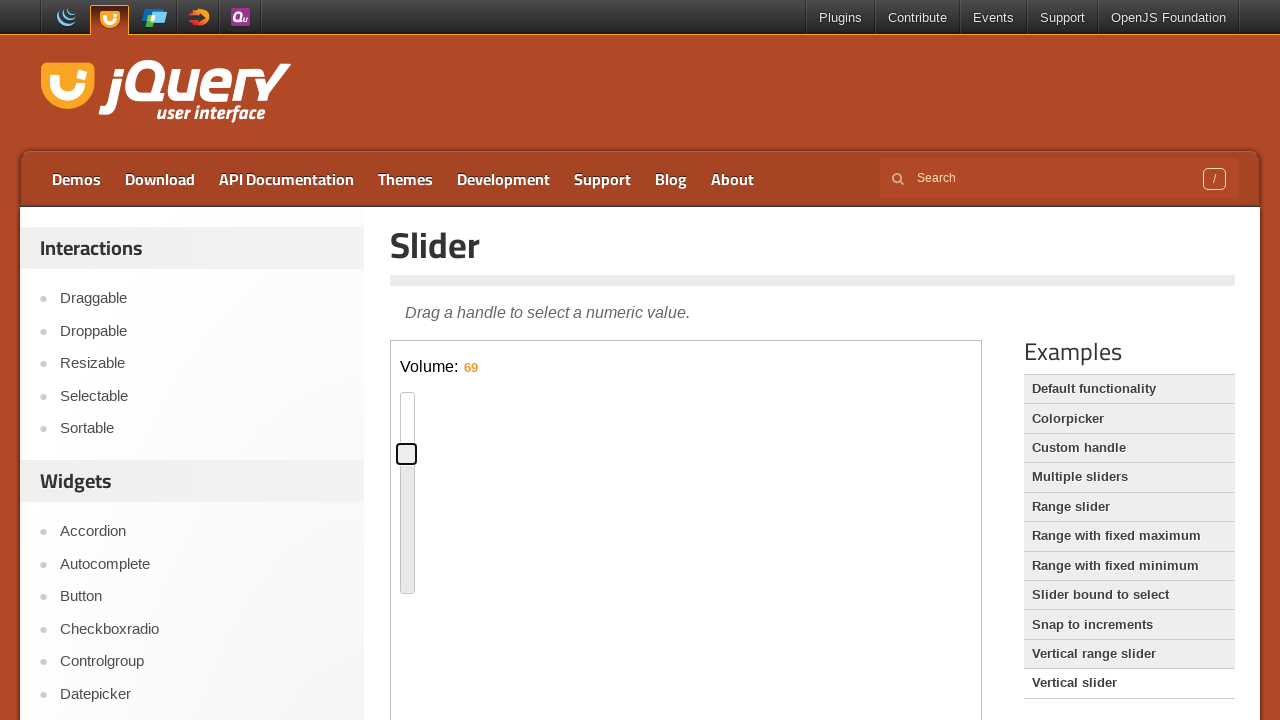

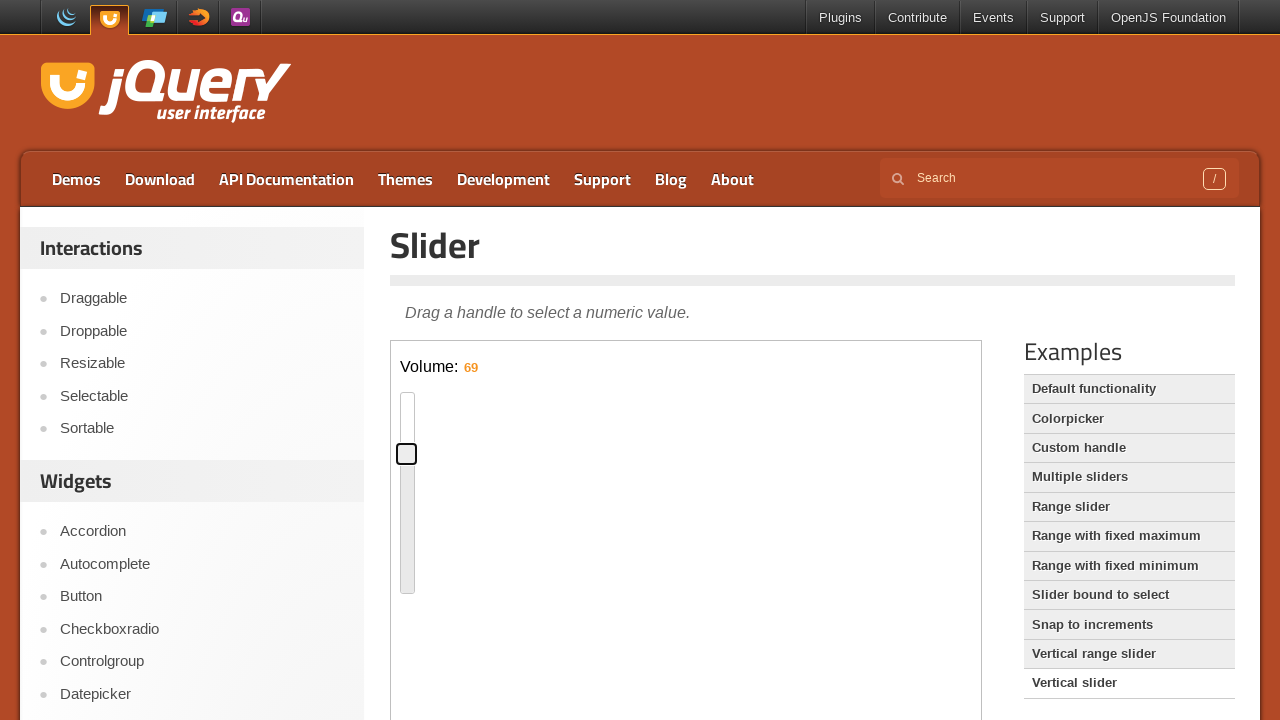